Navigates to YouTube homepage and verifies the page loads by checking the title

Starting URL: https://www.youtube.com/

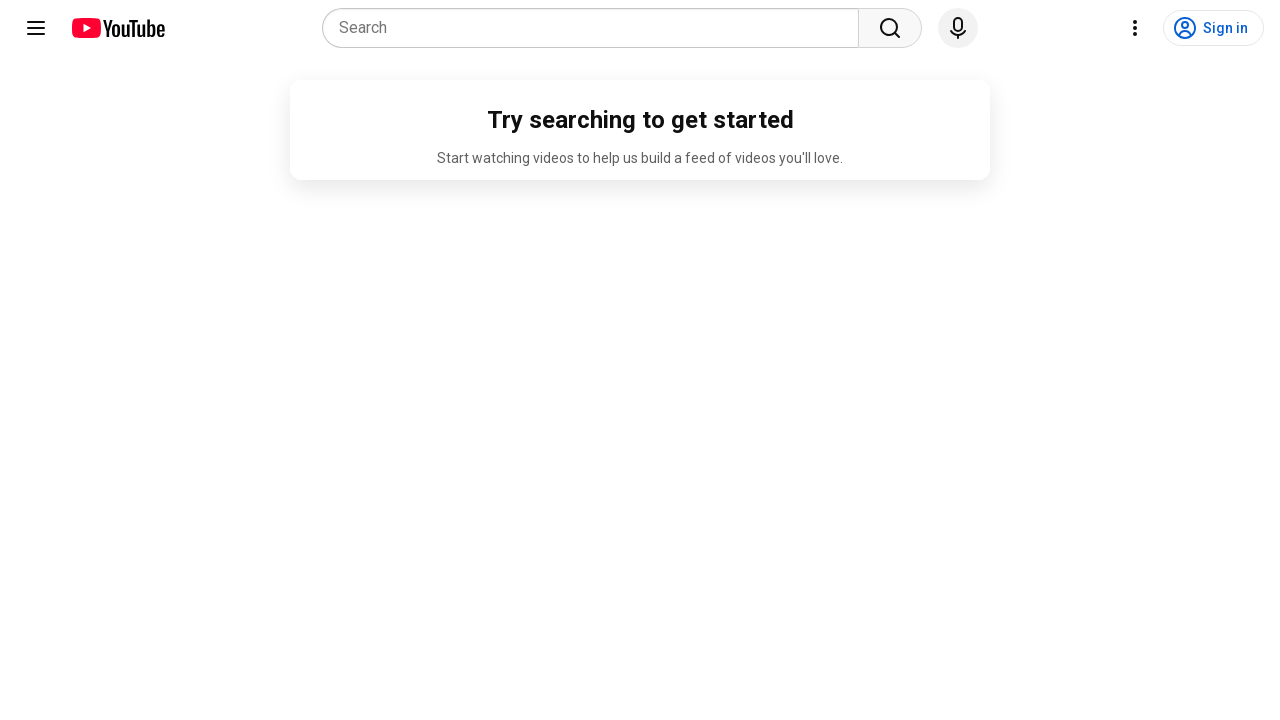

Navigated to YouTube homepage
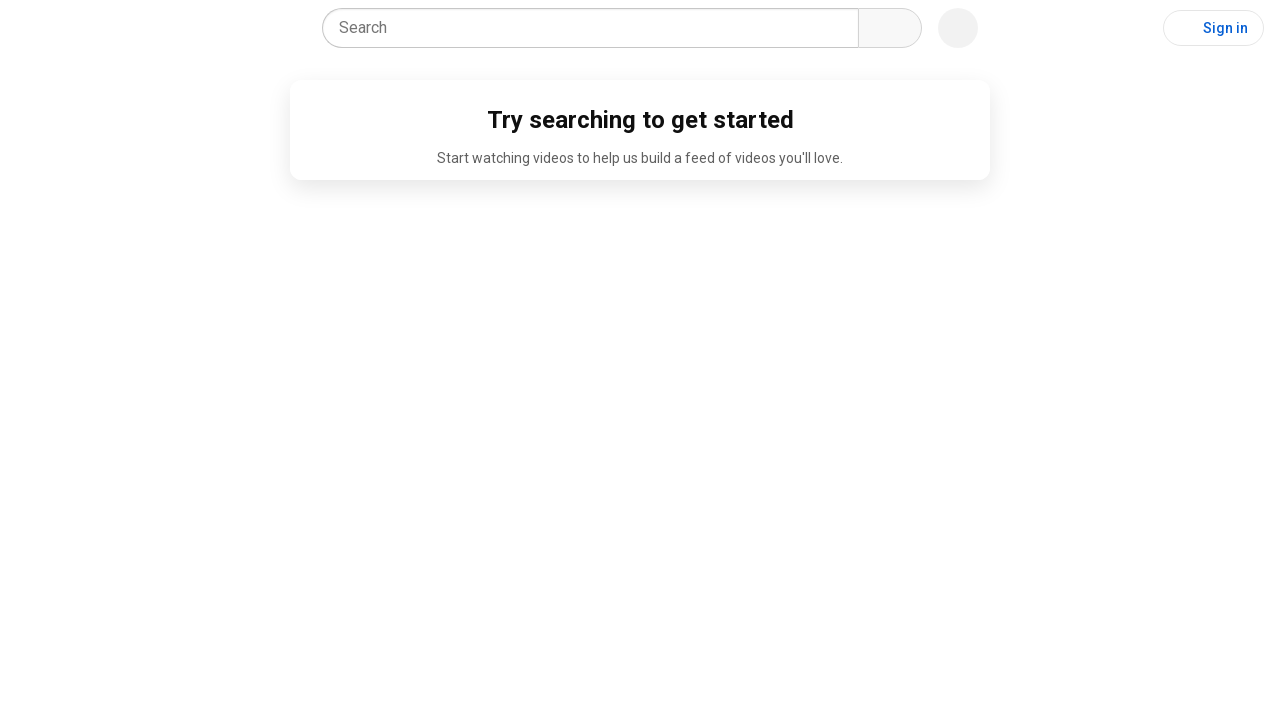

Page fully loaded (domcontentloaded state)
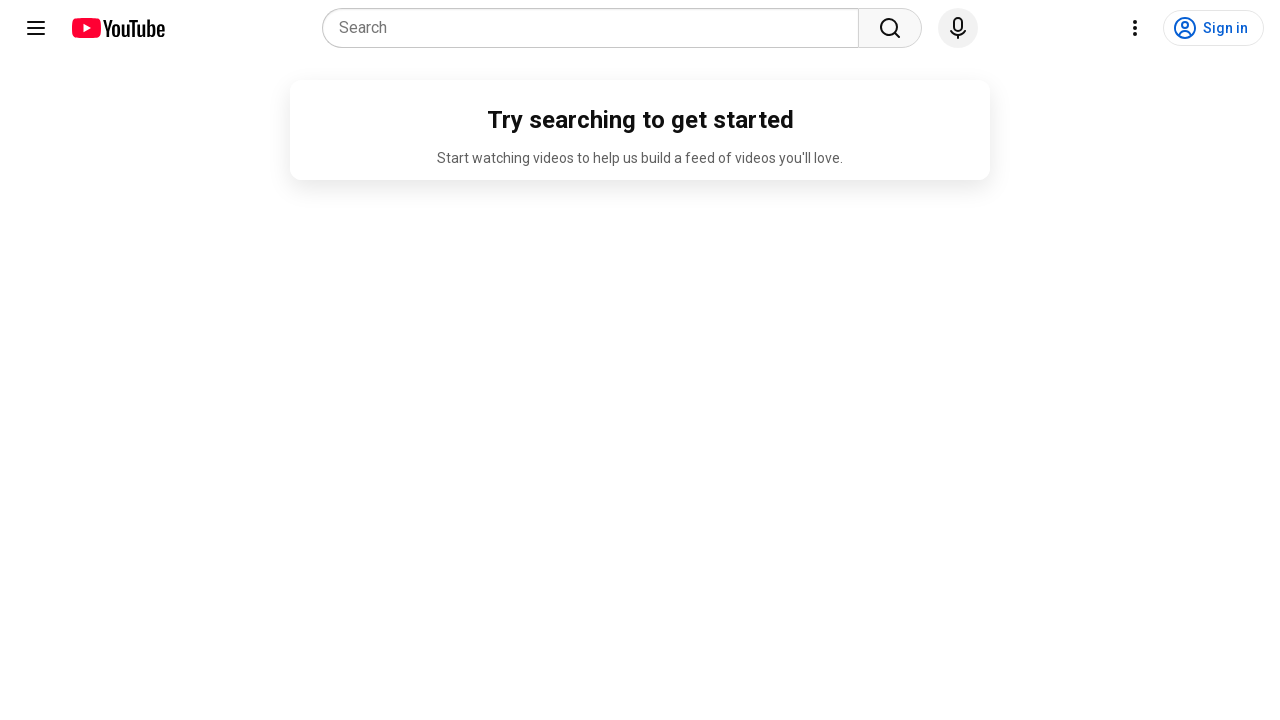

Verified page title contains 'YouTube'
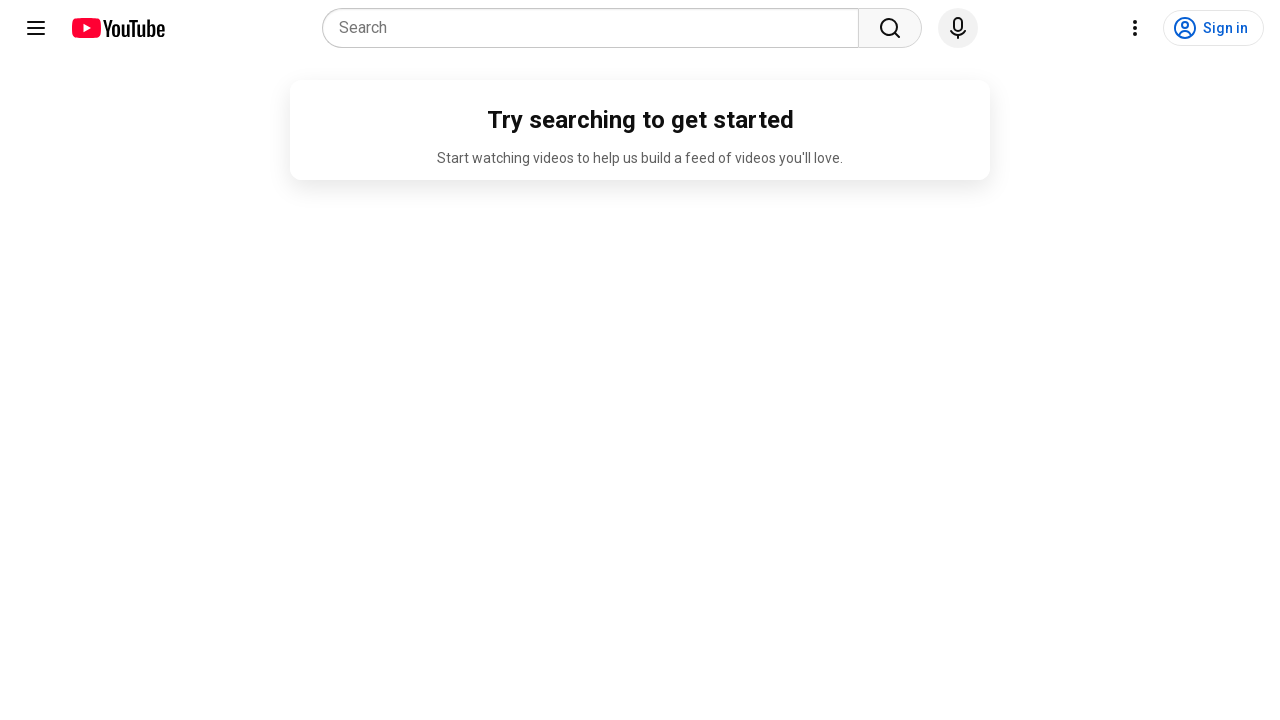

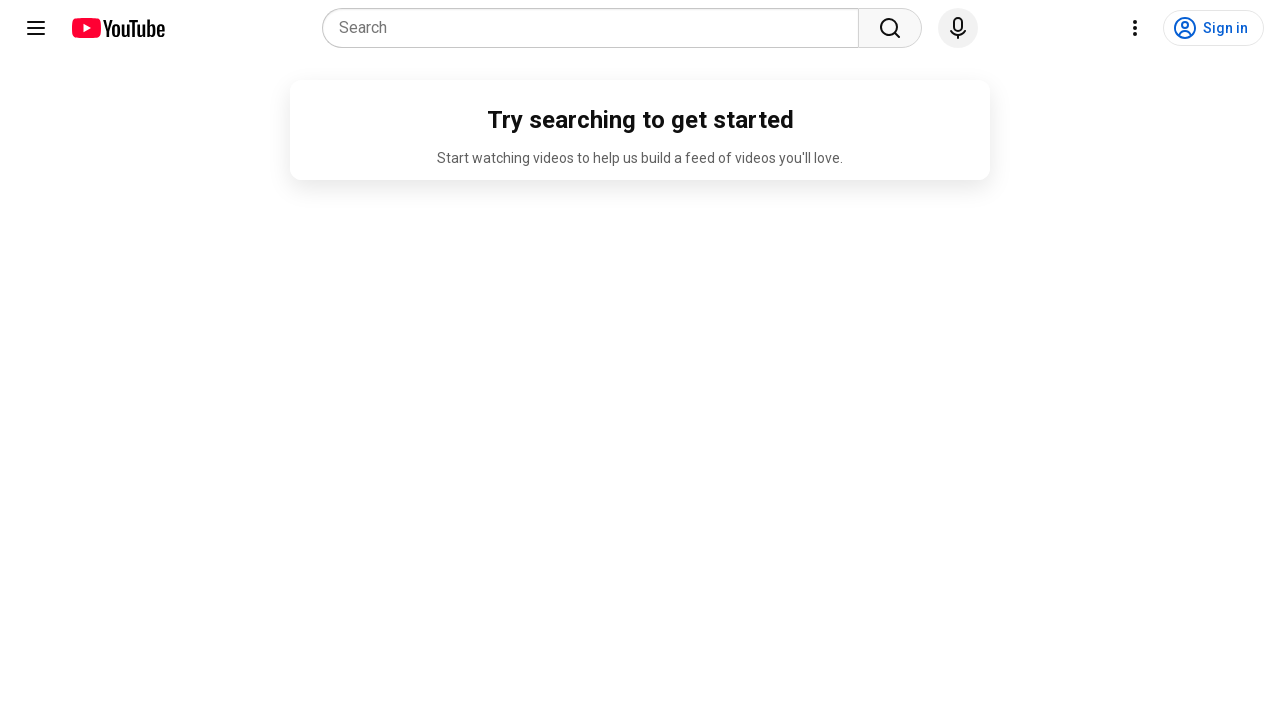